Tests basic browser navigation actions including clicking a link, navigating backward and forward through browser history, and refreshing the page on a sample forms website.

Starting URL: https://www.mycontactform.com

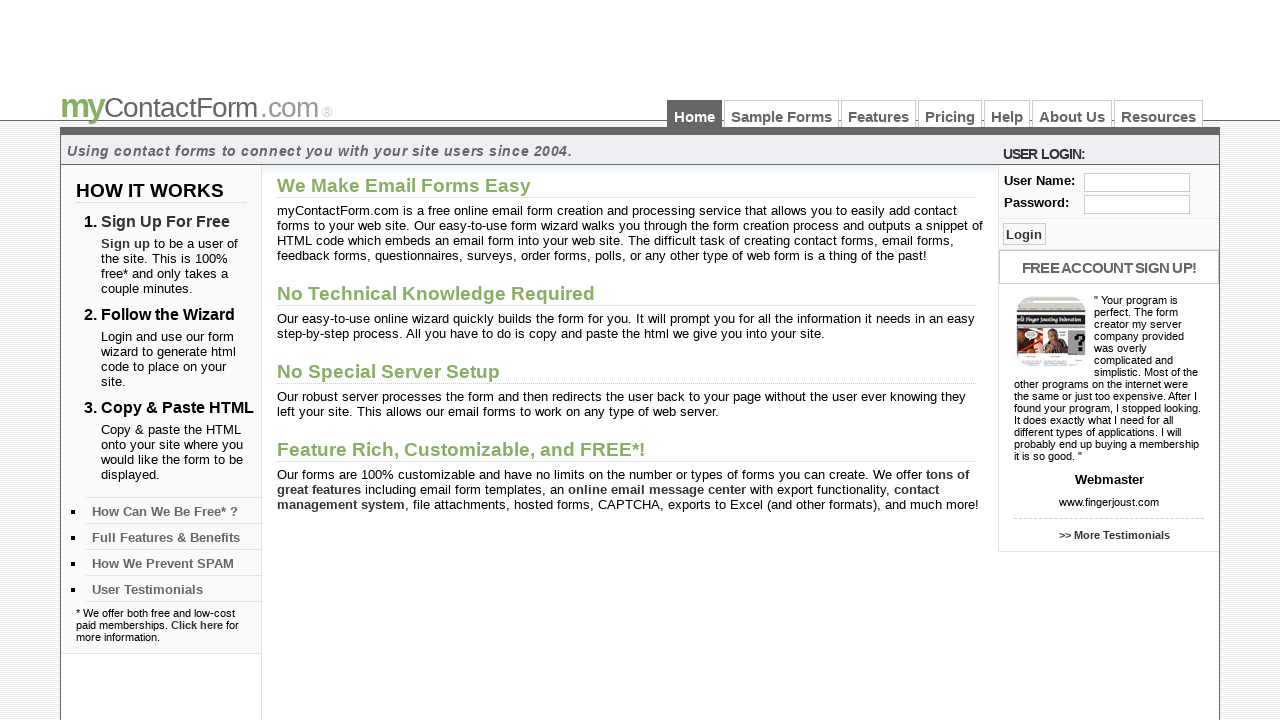

Clicked on 'Sample Forms' link at (782, 114) on text="Sample Forms"
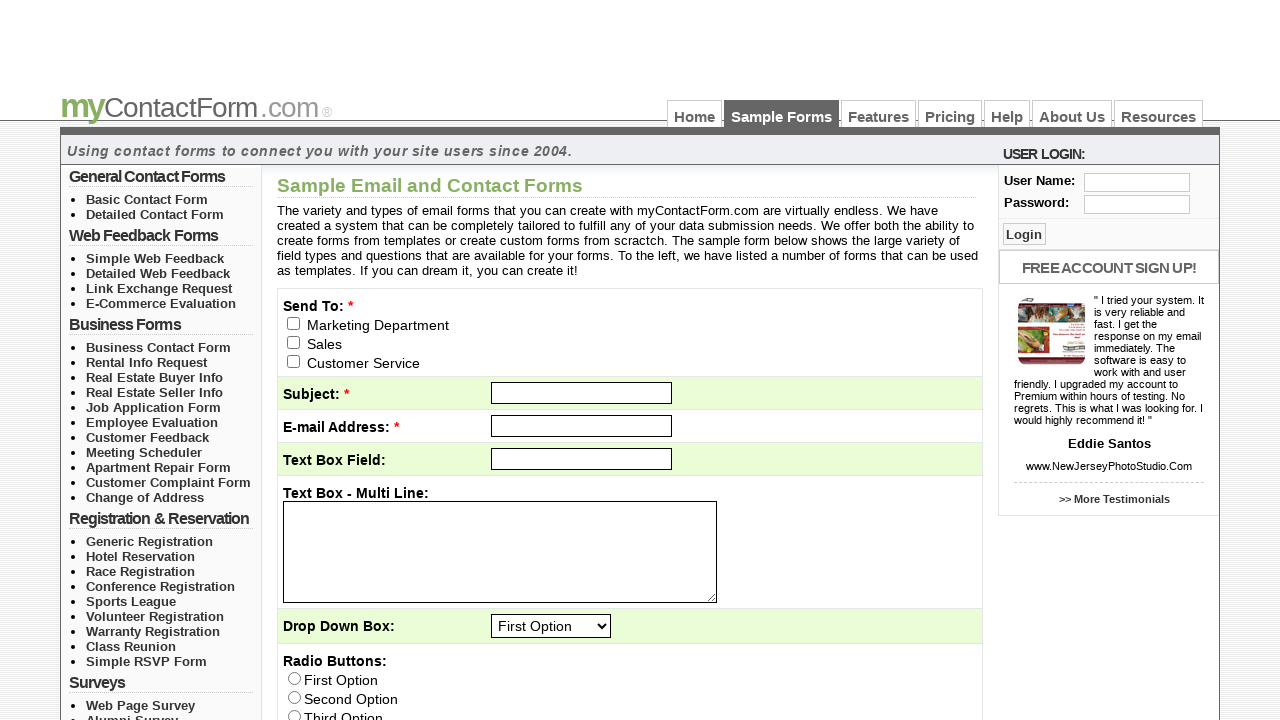

Sample Forms page loaded
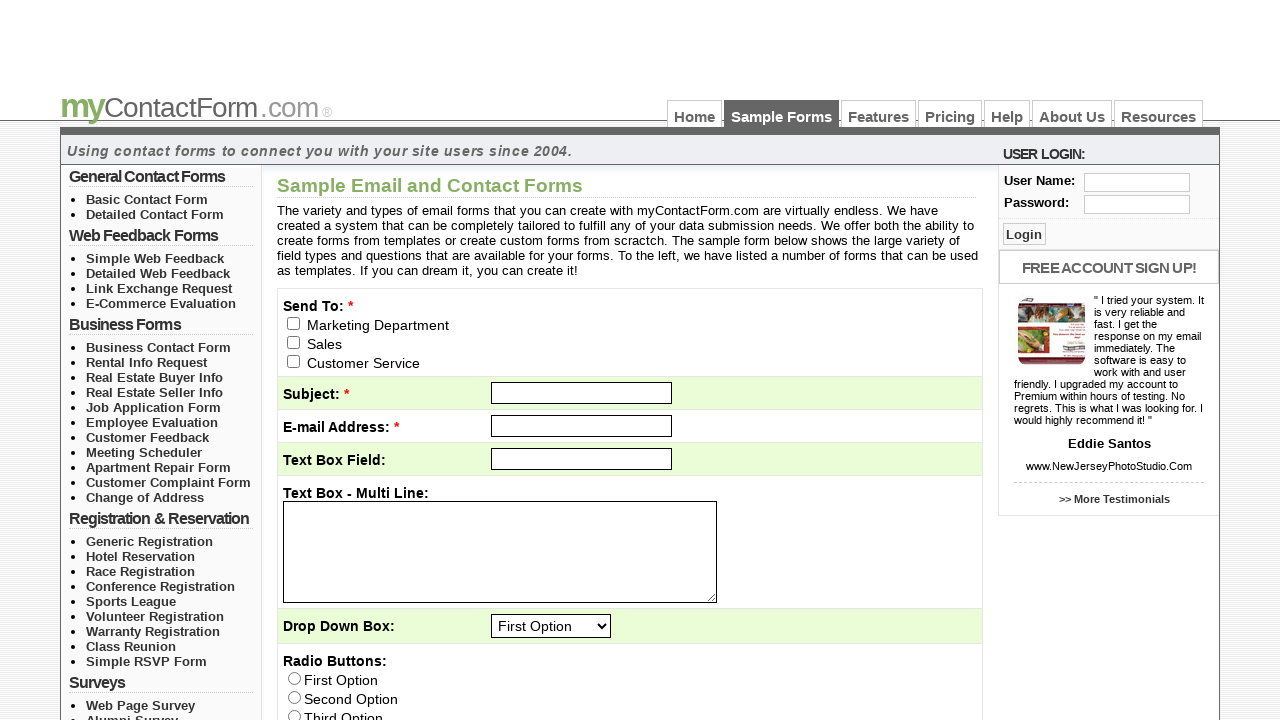

Navigated backward in browser history
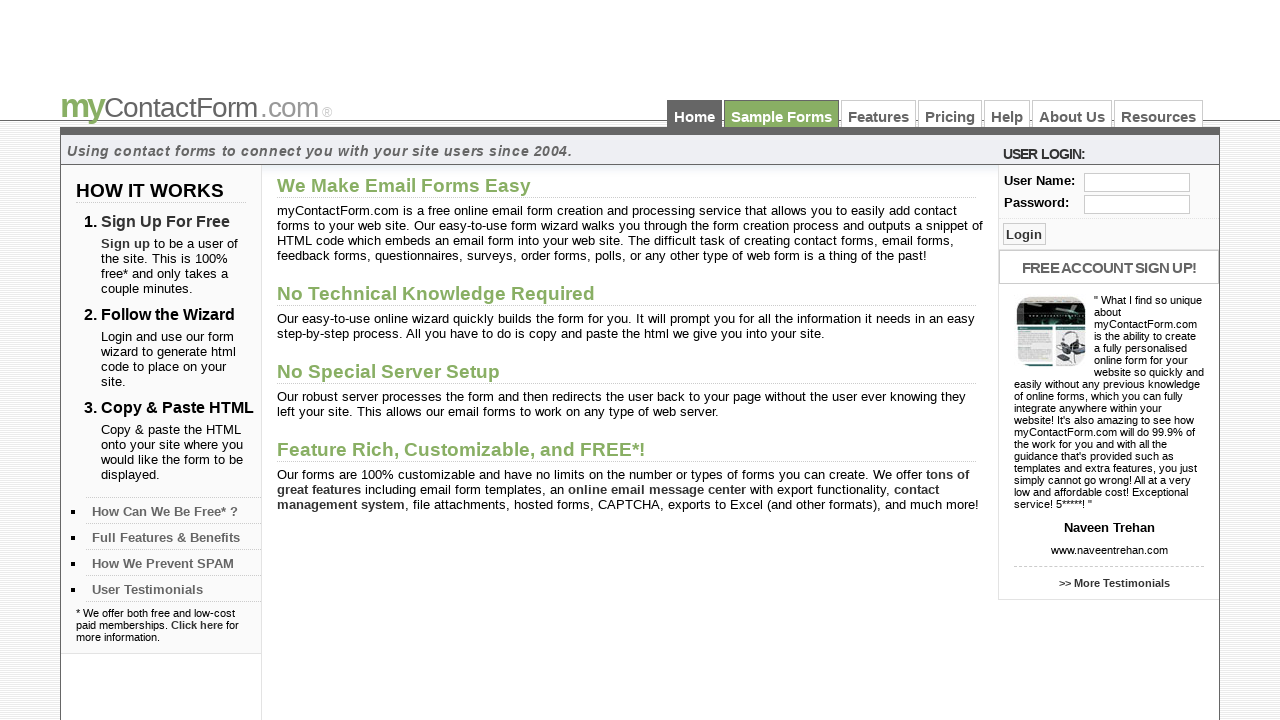

Previous page loaded after back navigation
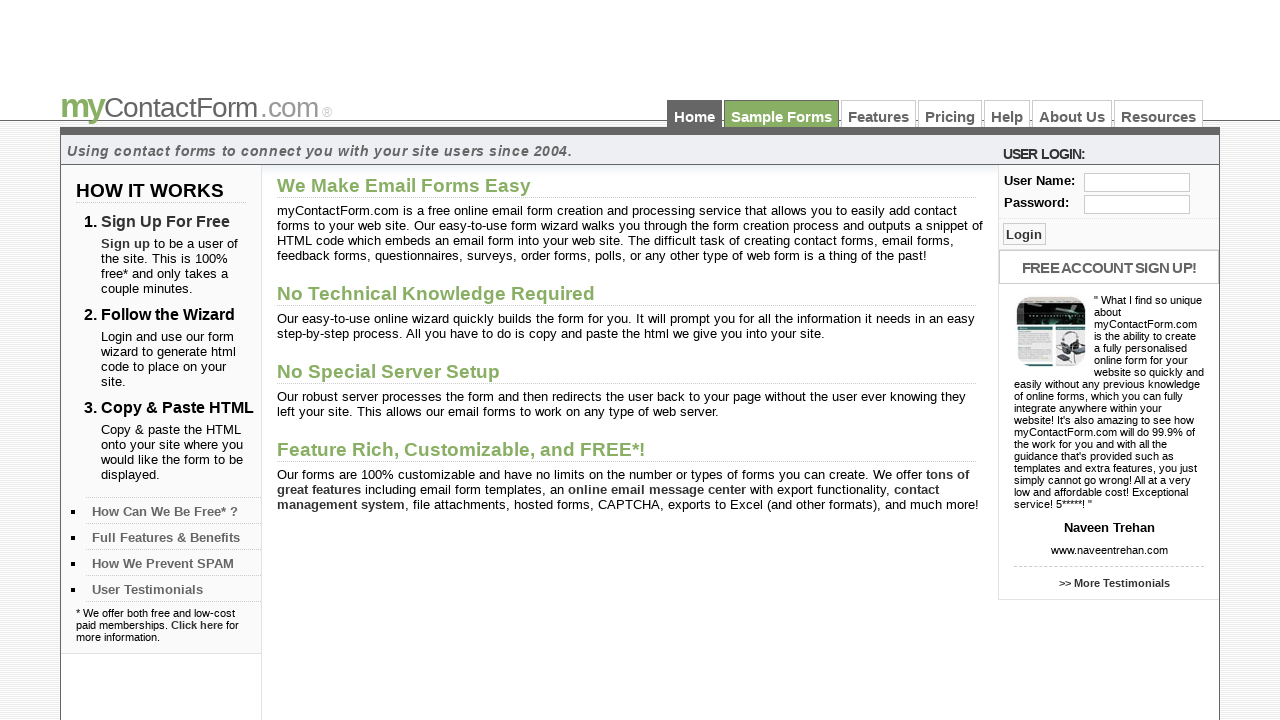

Navigated forward in browser history
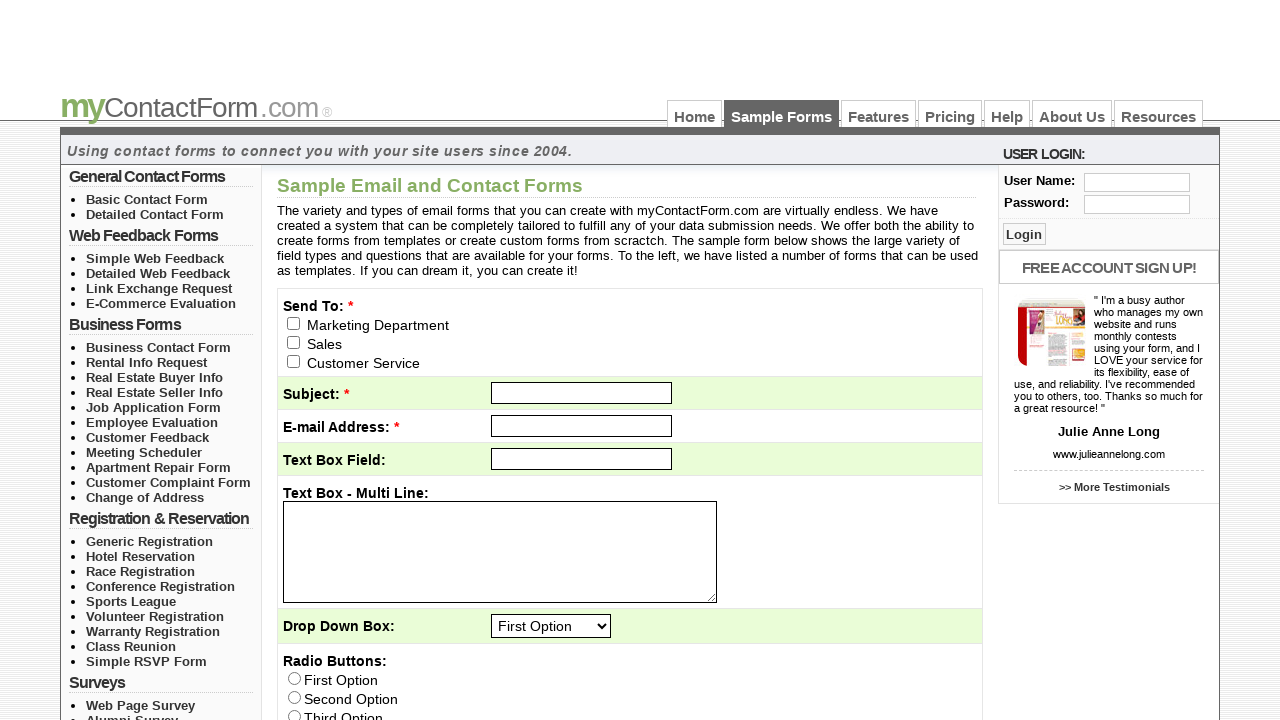

Page loaded after forward navigation
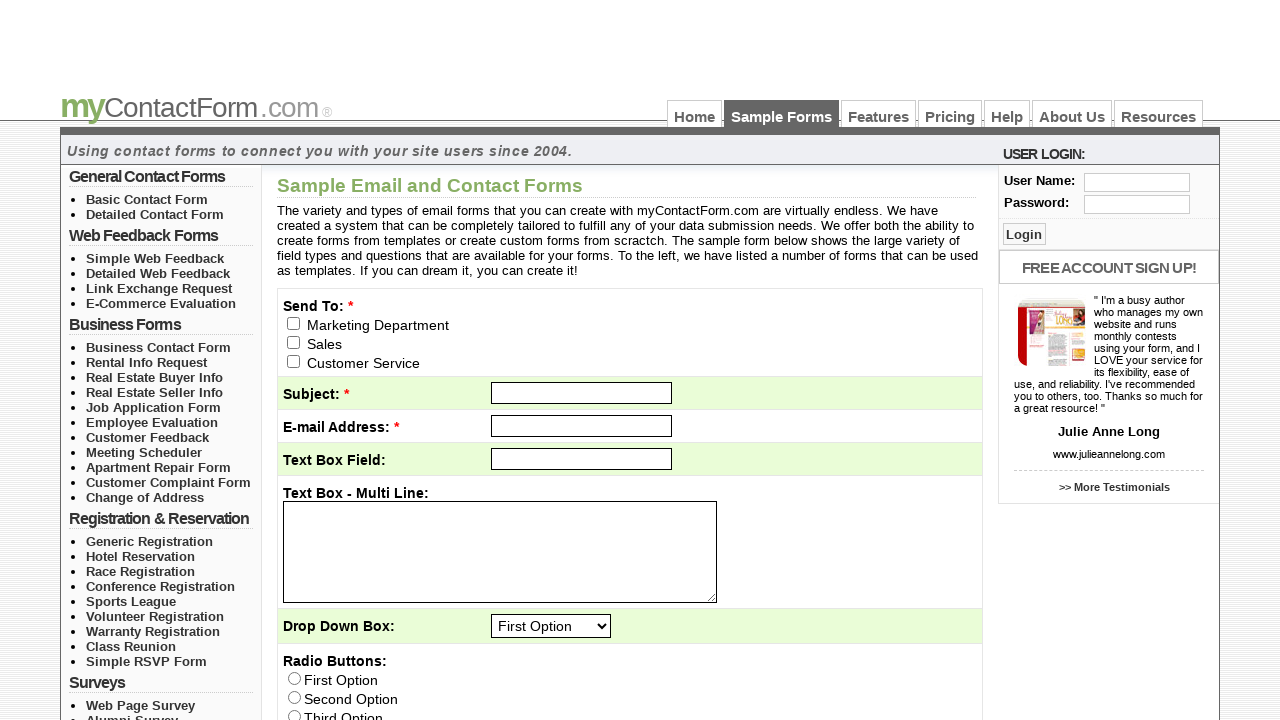

Retrieved page title: Sample Email Forms - myContactForm.com
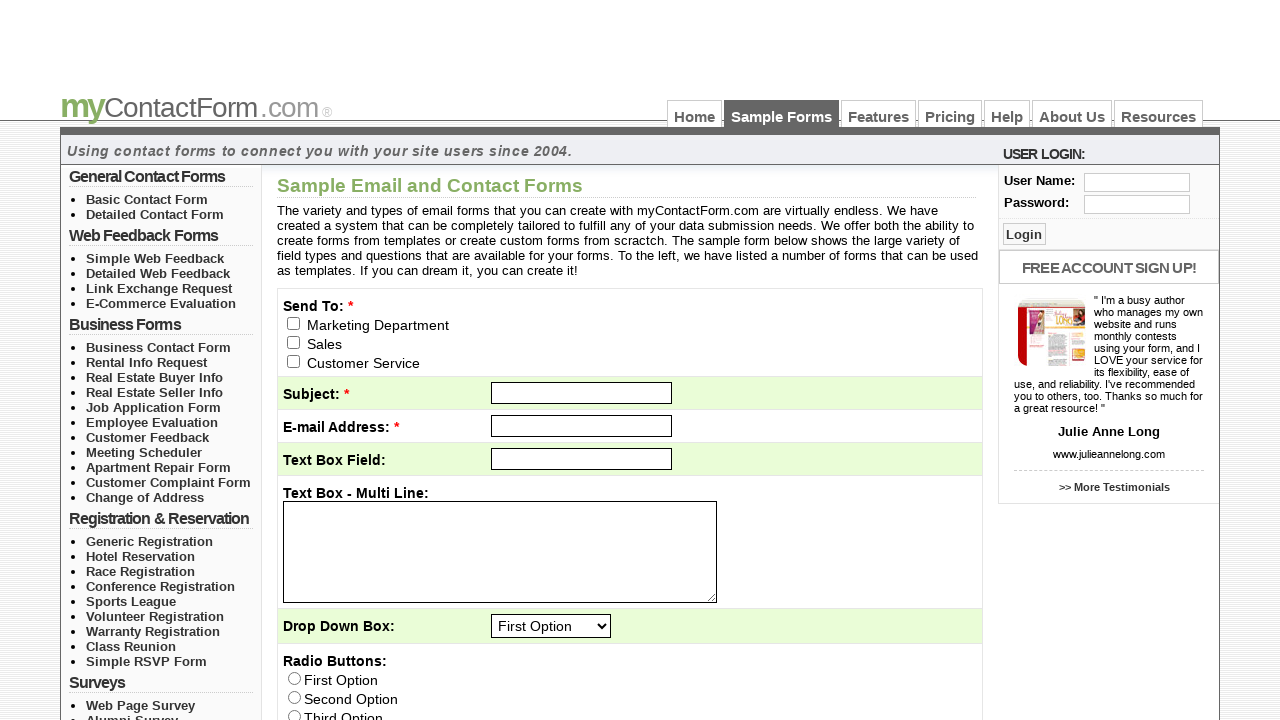

Refreshed the page
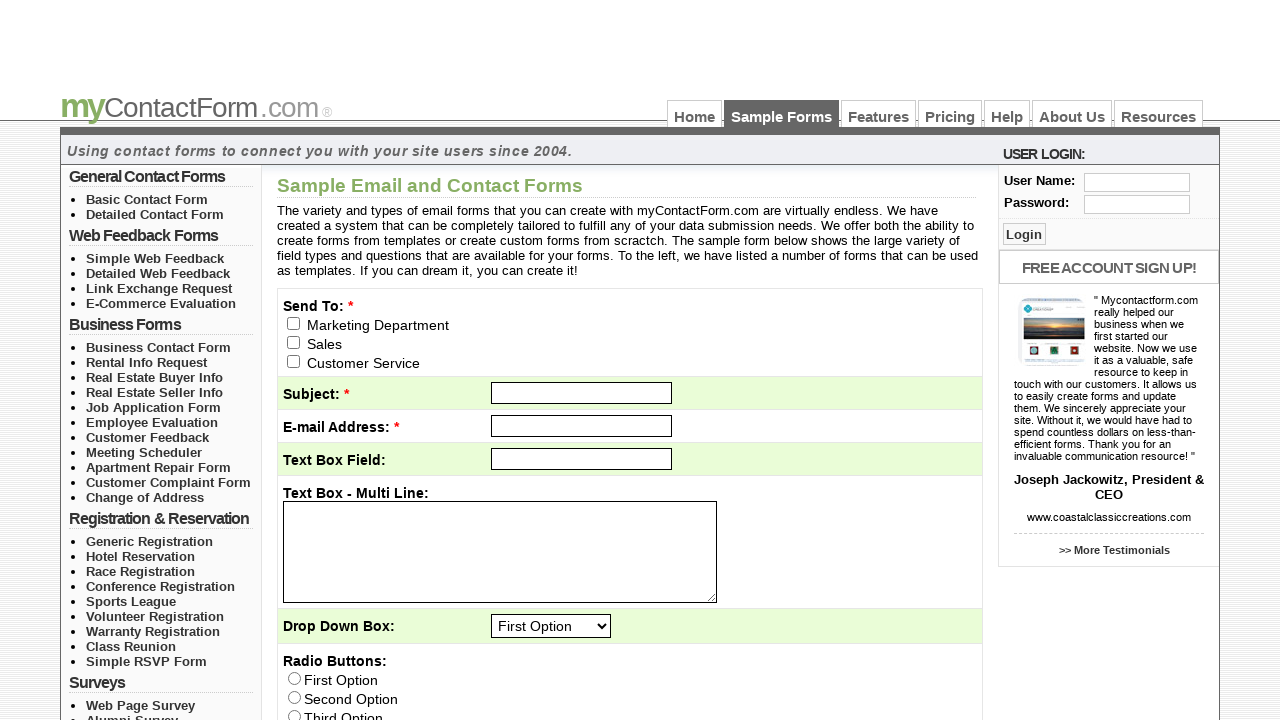

Retrieved current URL: https://www.mycontactform.com/samples.php
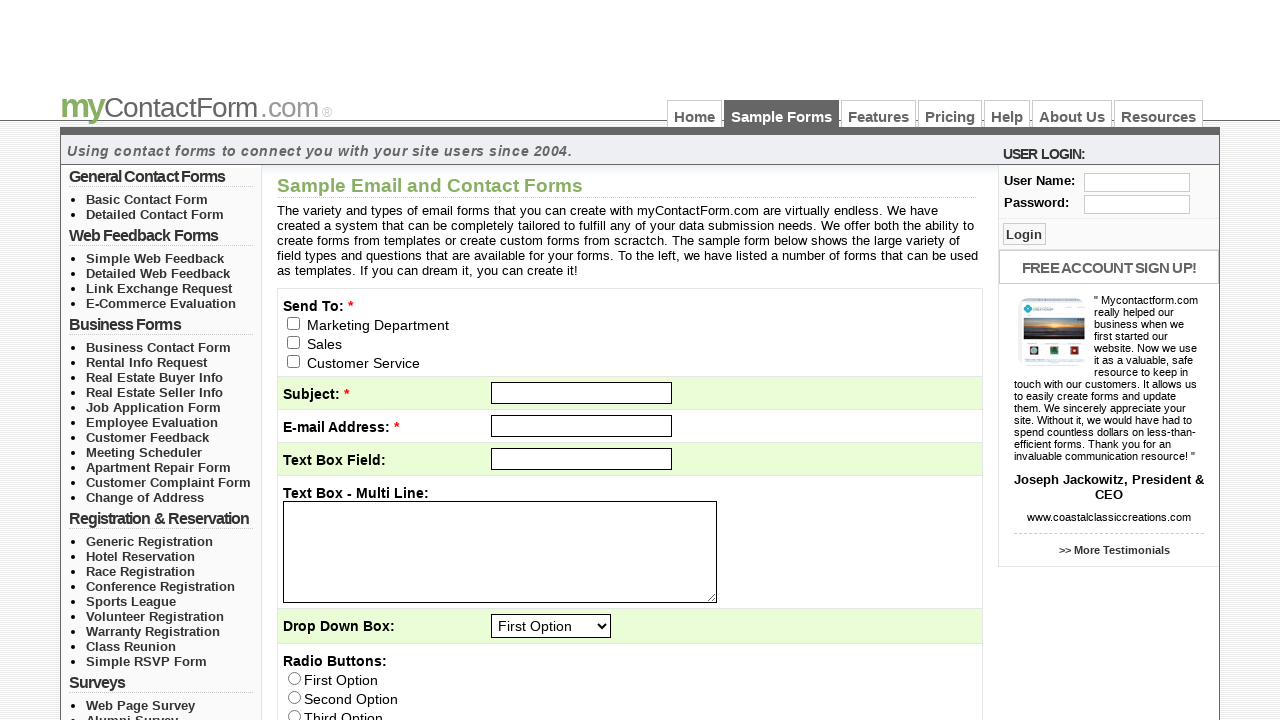

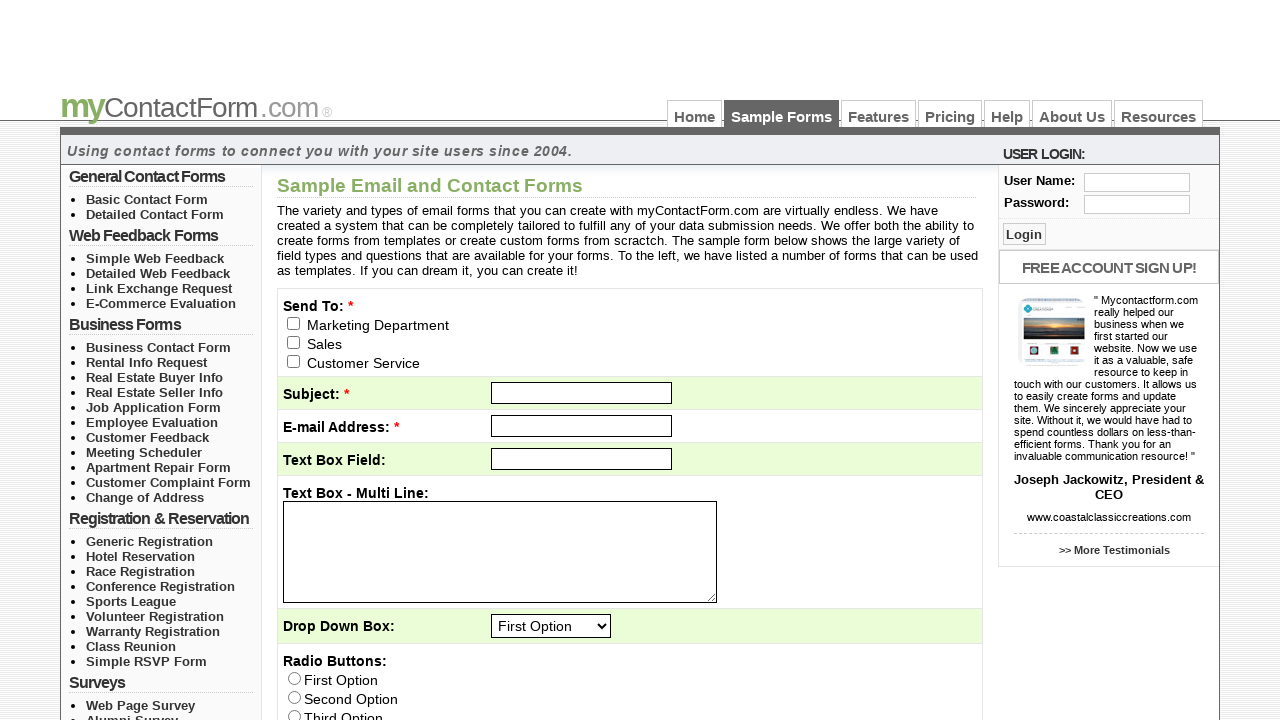